Navigates to a practice page and selects checkboxes for specific users in a table by locating them through their usernames

Starting URL: https://selectorshub.com/xpath-practice-page/

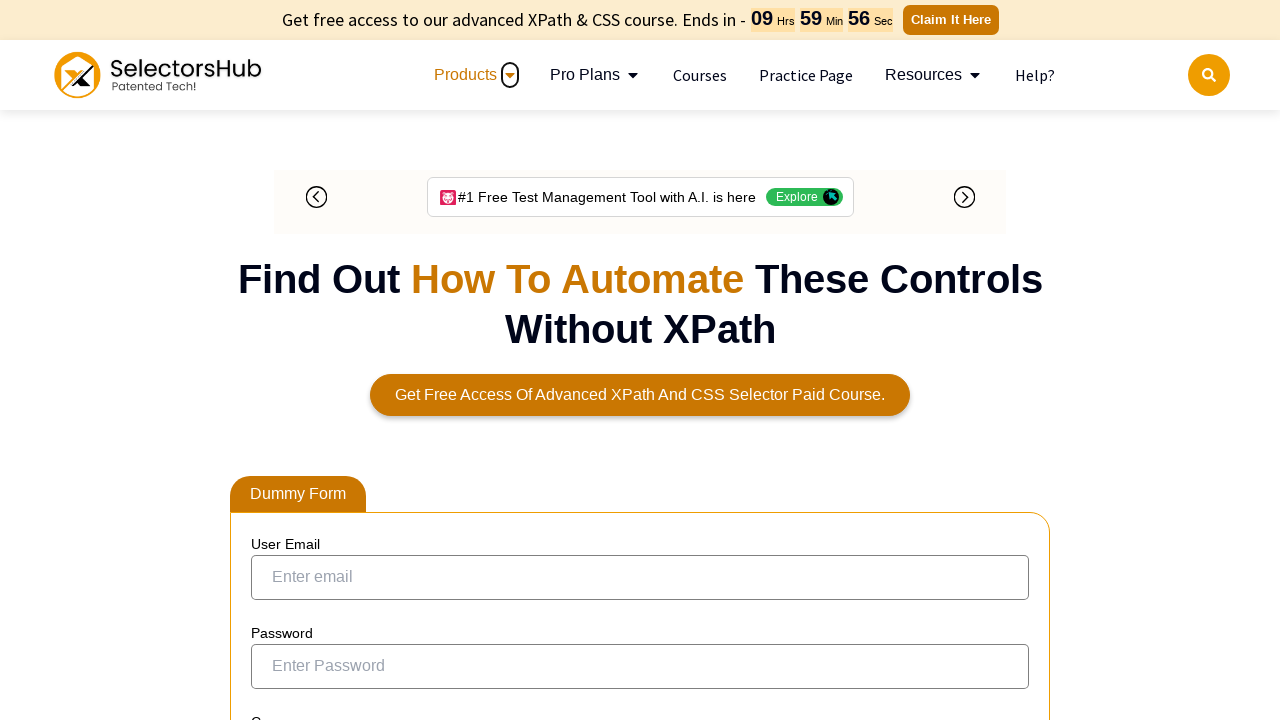

Selected checkbox for user John.Smith in the table at (274, 353) on xpath=//a[text()='John.Smith']/ancestor::tr//input[@type='checkbox']
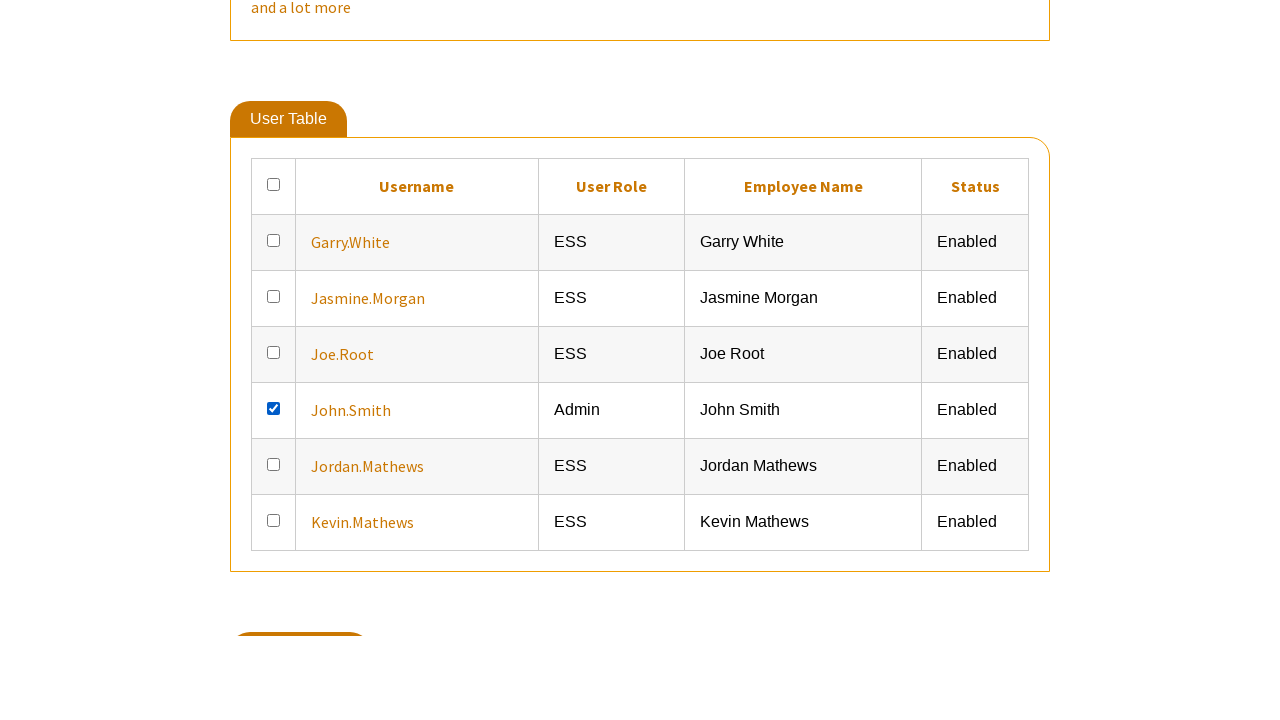

Selected checkbox for user Joe.Root in the table at (274, 665) on xpath=//a[text()='Joe.Root']/ancestor::tr//input[@type='checkbox']
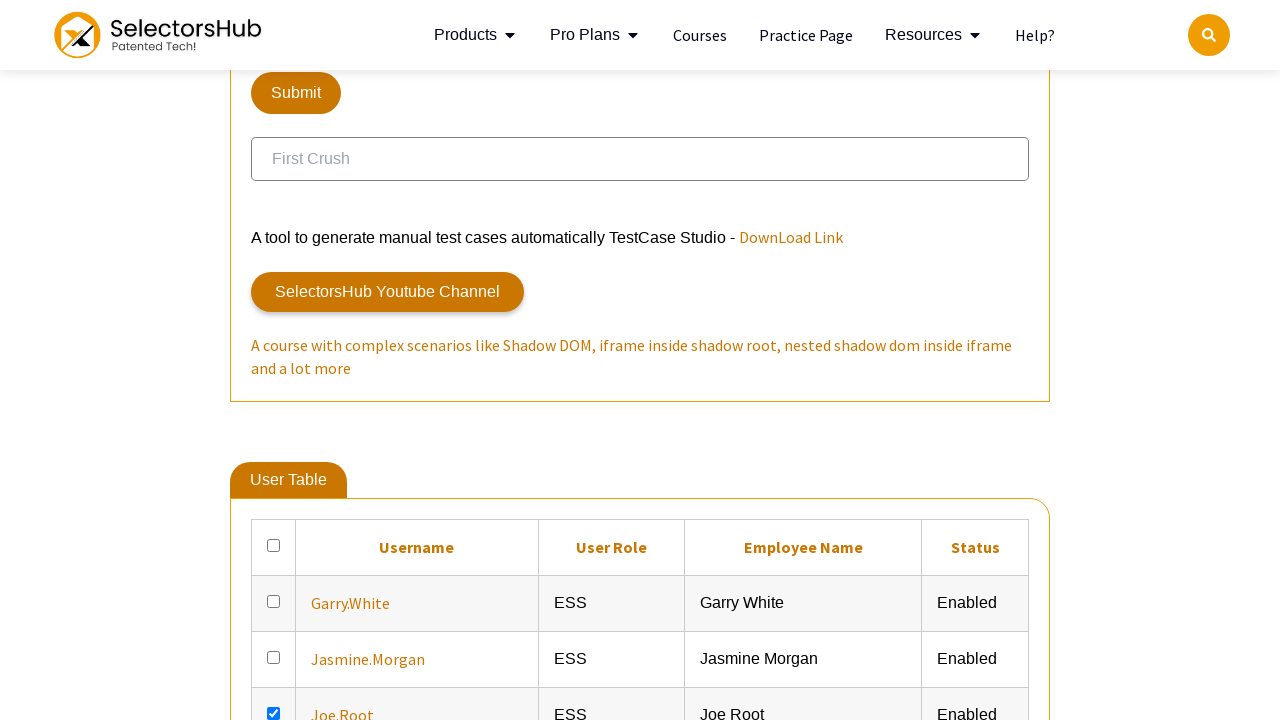

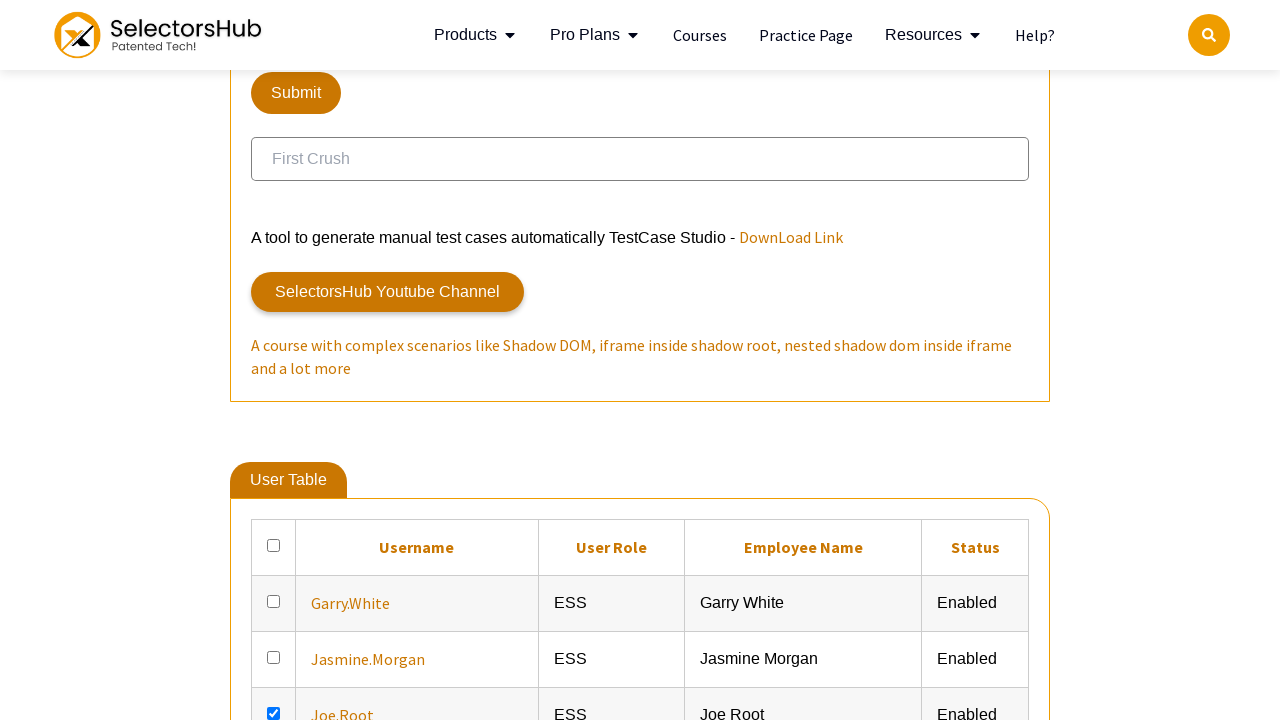